Tests navigation to the Song Lyrics submenu by clicking on the lyrics link and verifying the page navigates correctly.

Starting URL: https://www.99-bottles-of-beer.net/

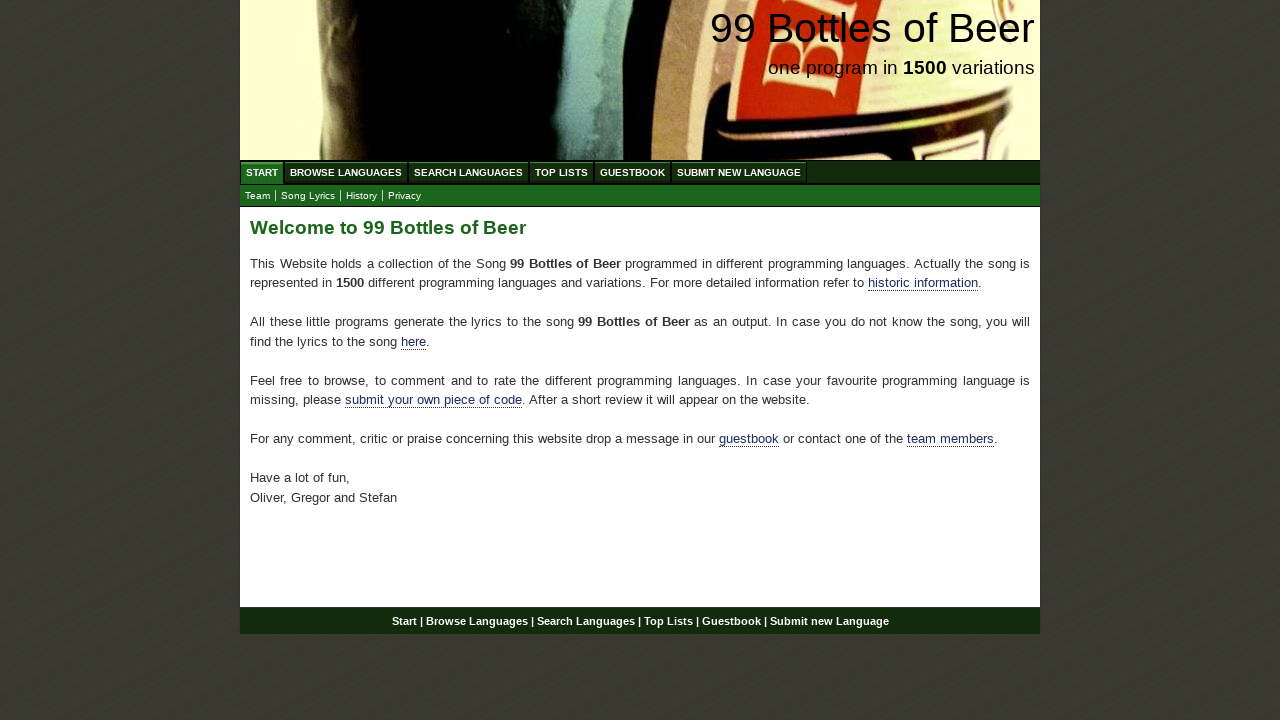

Clicked on the Song Lyrics submenu link at (308, 196) on xpath=//ul[@id='submenu']/li/a[@href='lyrics.html']
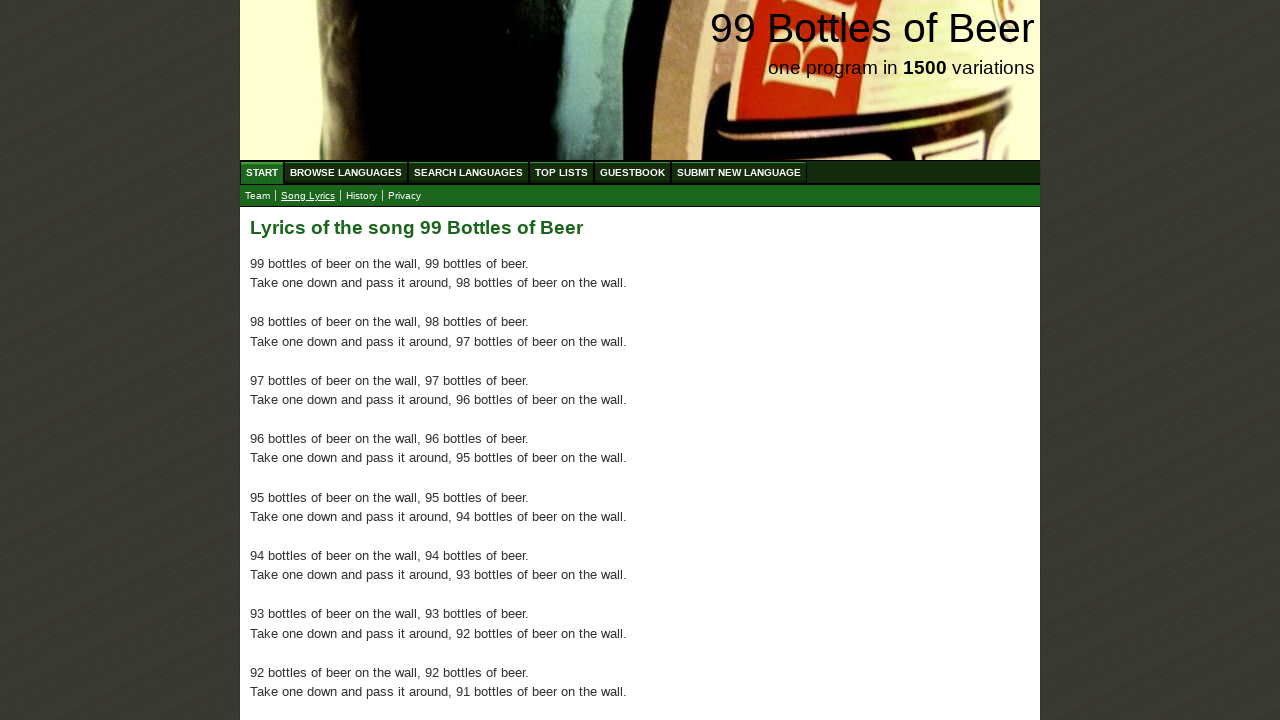

Navigation to Song Lyrics page completed successfully
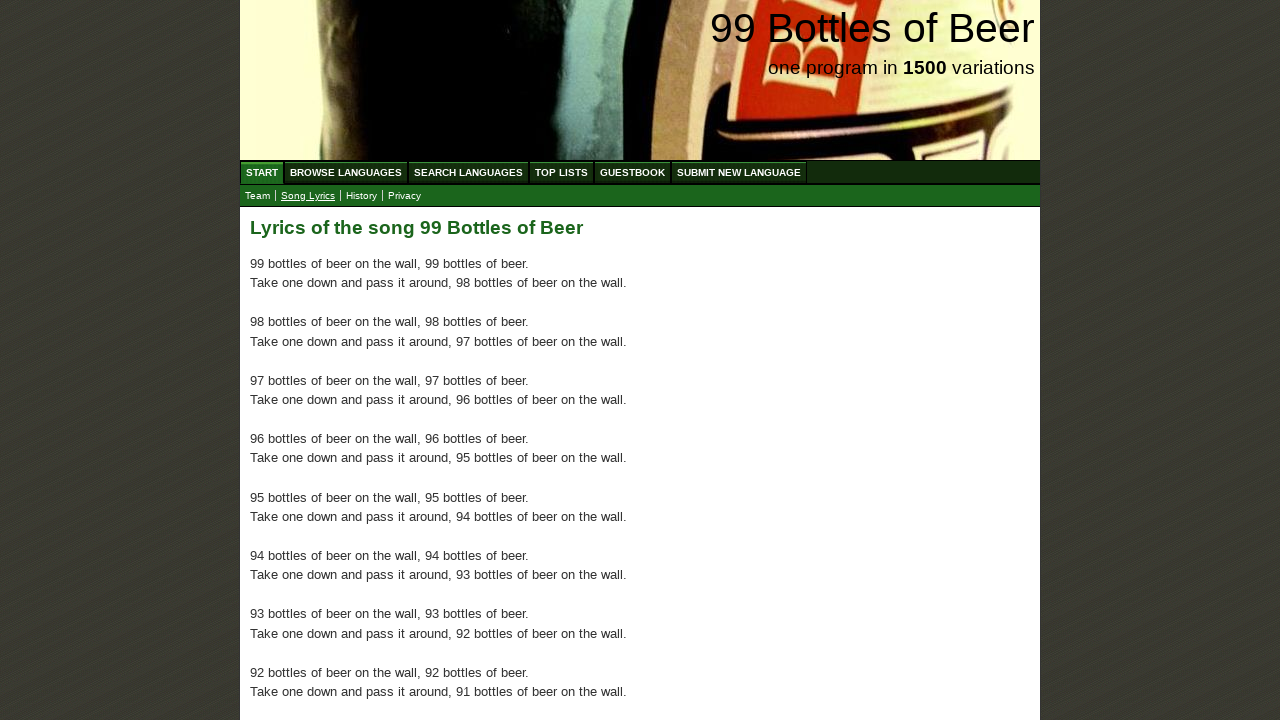

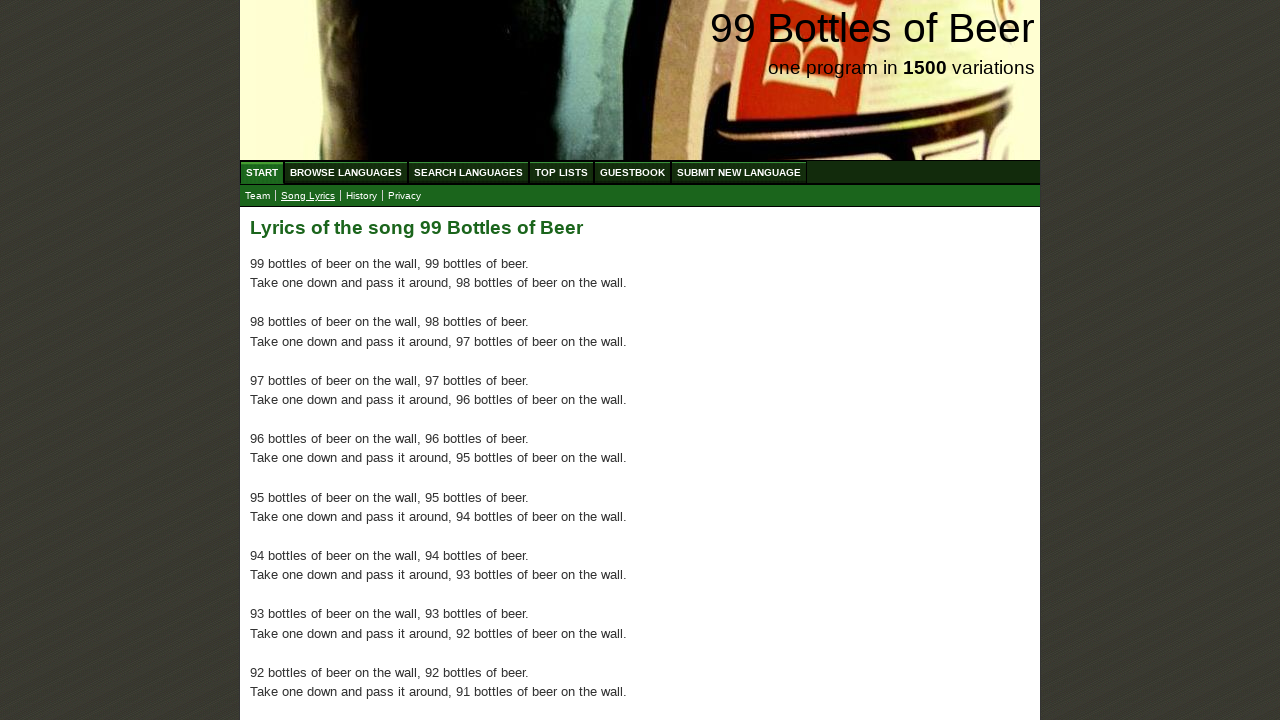